Tests drag and drop functionality using click-and-hold, move to element, and release actions to move a draggable element onto a droppable target

Starting URL: https://jqueryui.com/droppable/

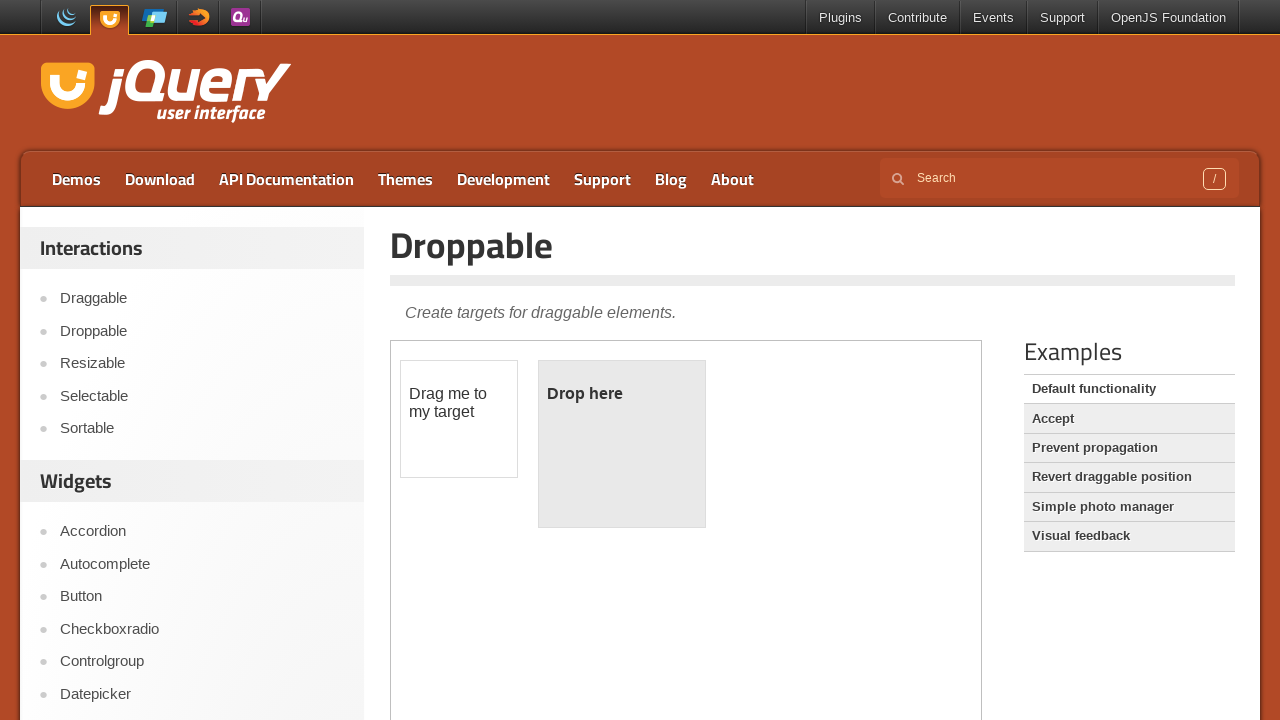

Located the iframe containing draggable and droppable elements
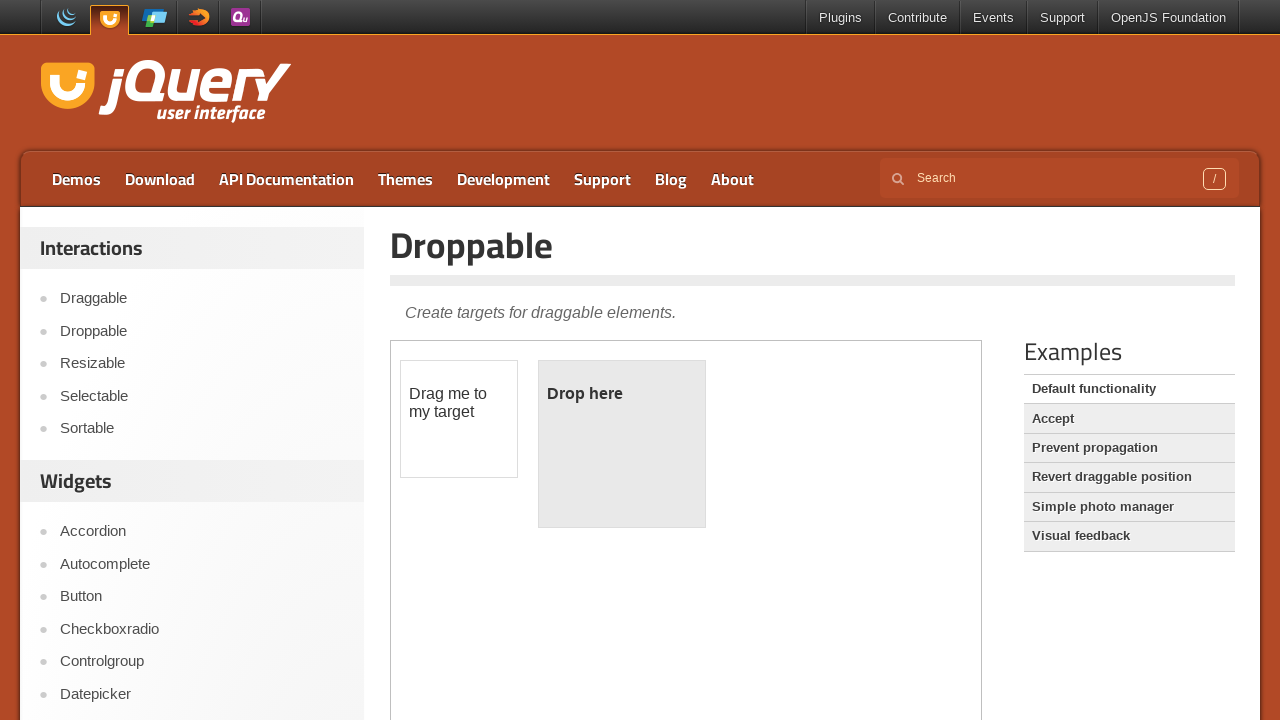

Located the draggable element
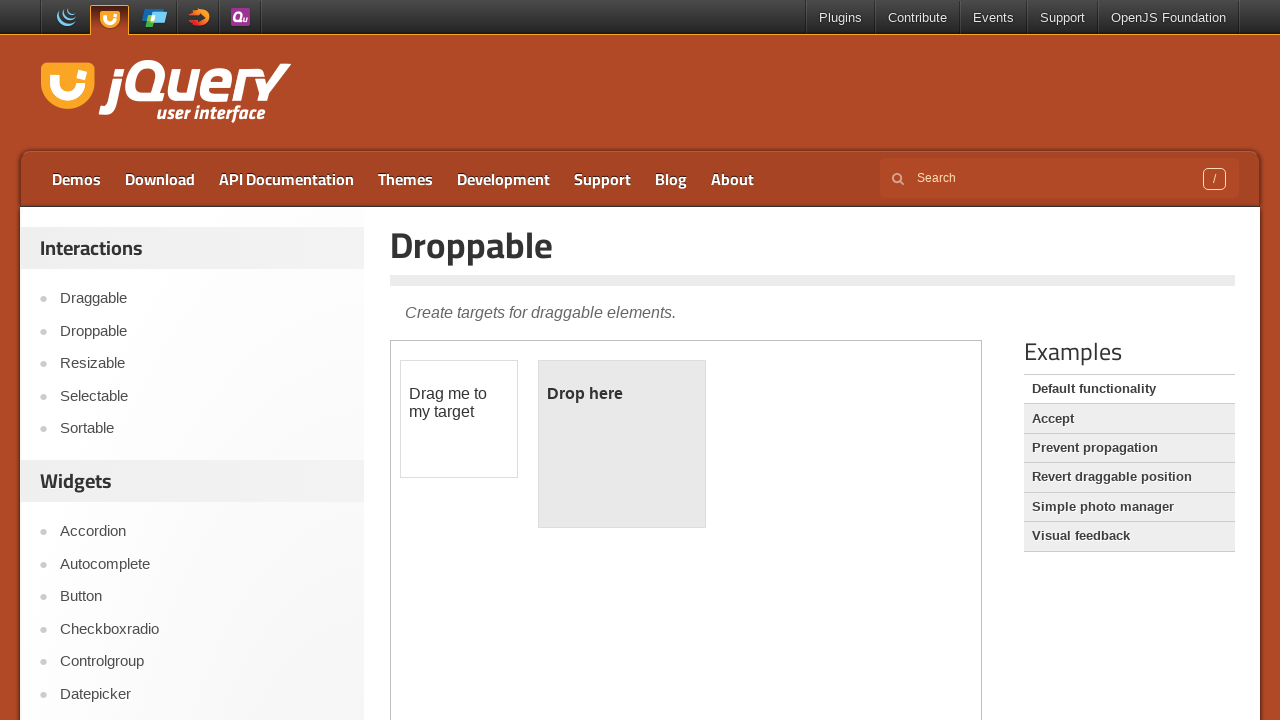

Located the droppable target element
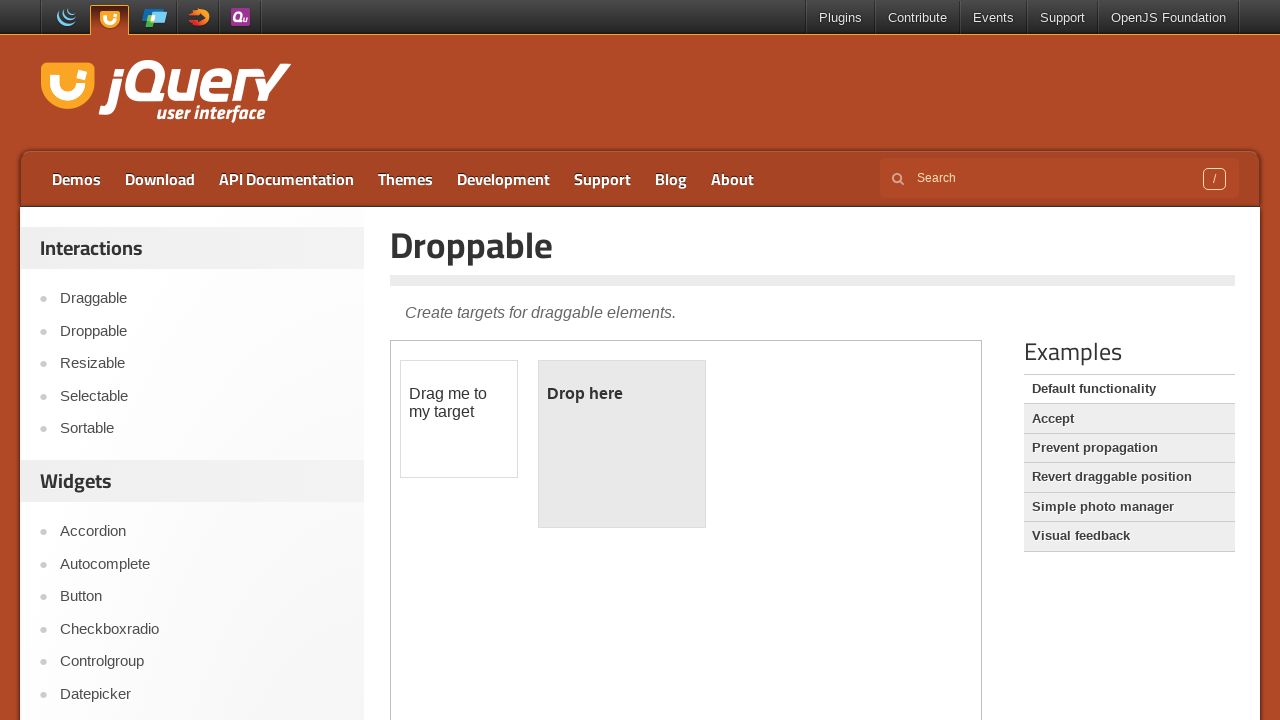

Retrieved bounding box coordinates for draggable element
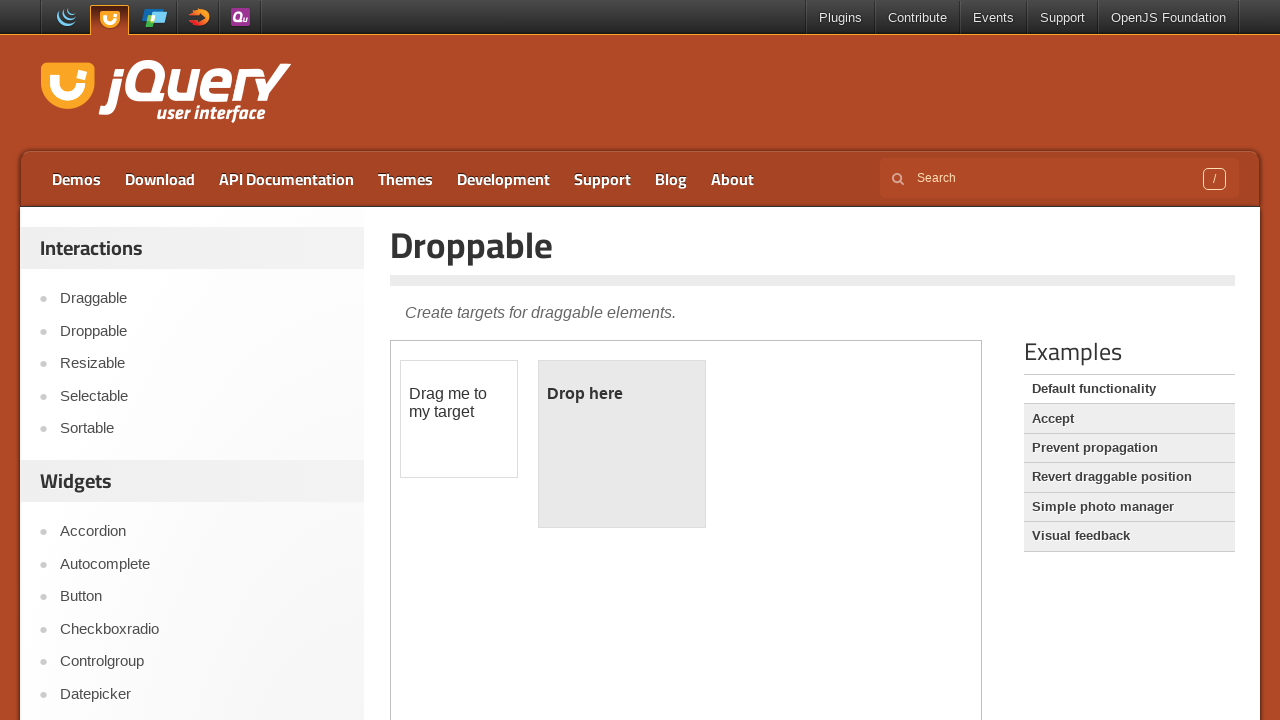

Retrieved bounding box coordinates for droppable element
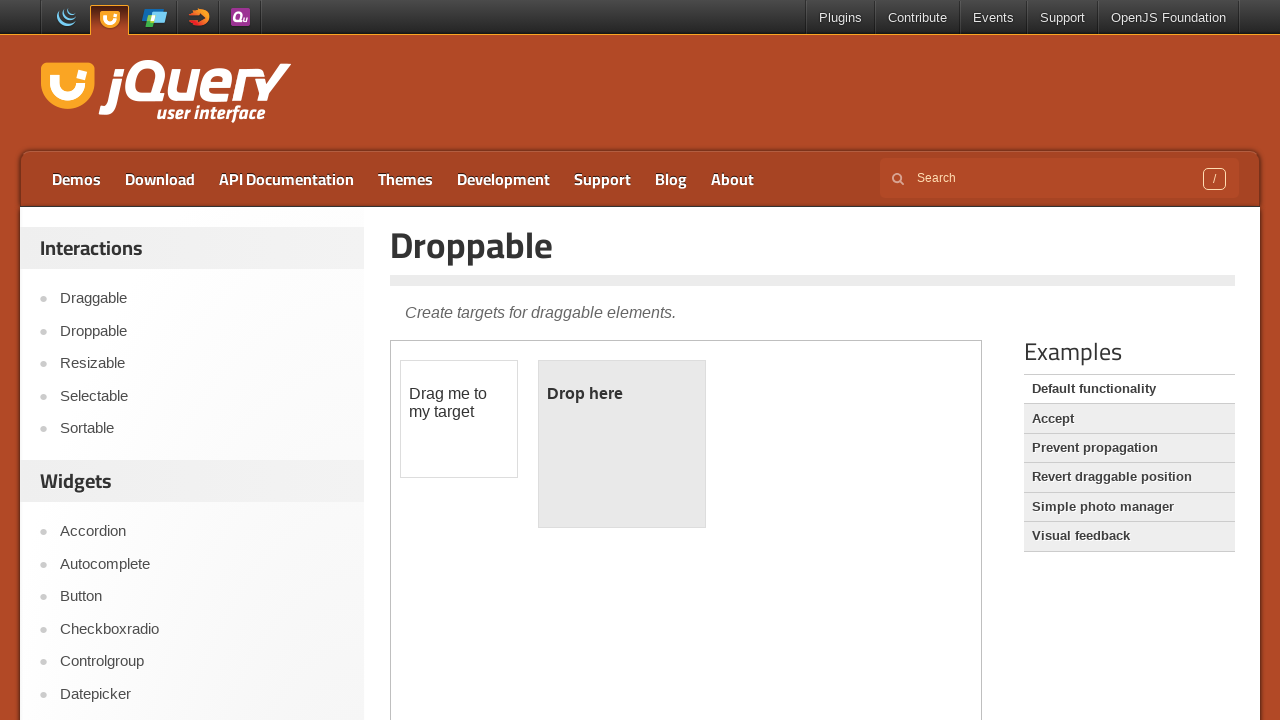

Moved mouse to center of draggable element at (459, 419)
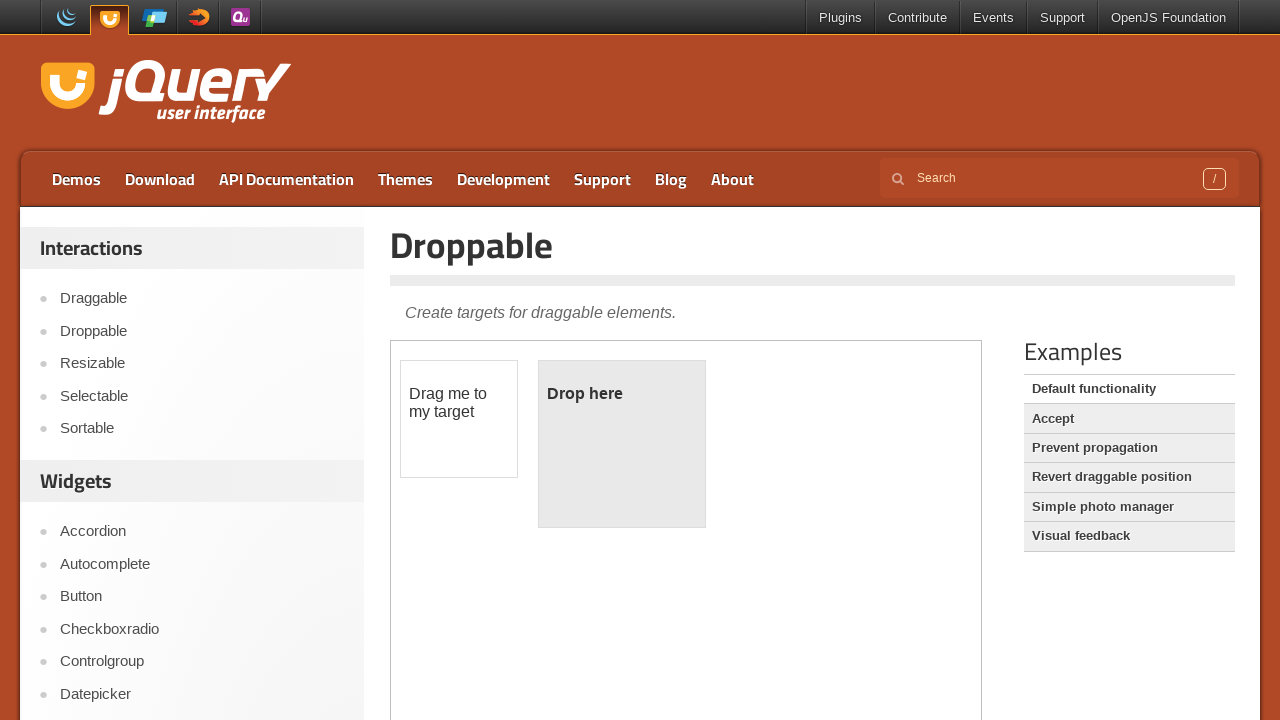

Pressed mouse button down on draggable element at (459, 419)
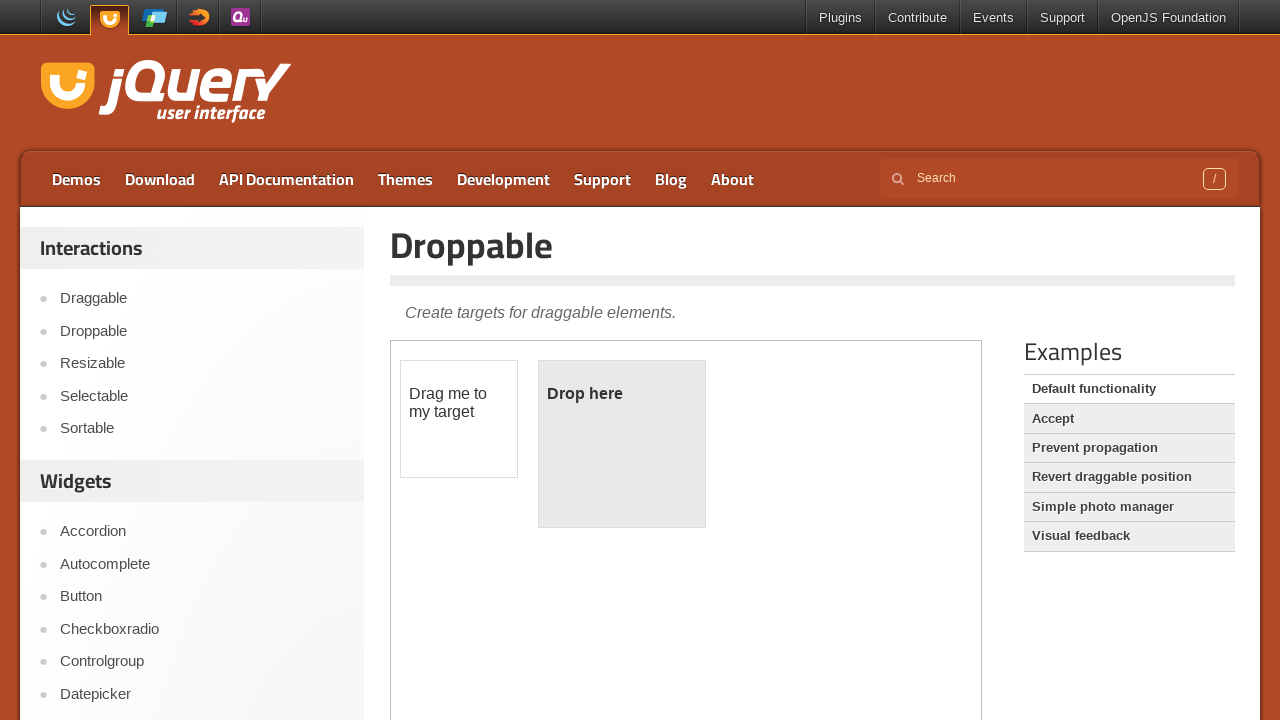

Dragged element to center of droppable target at (622, 444)
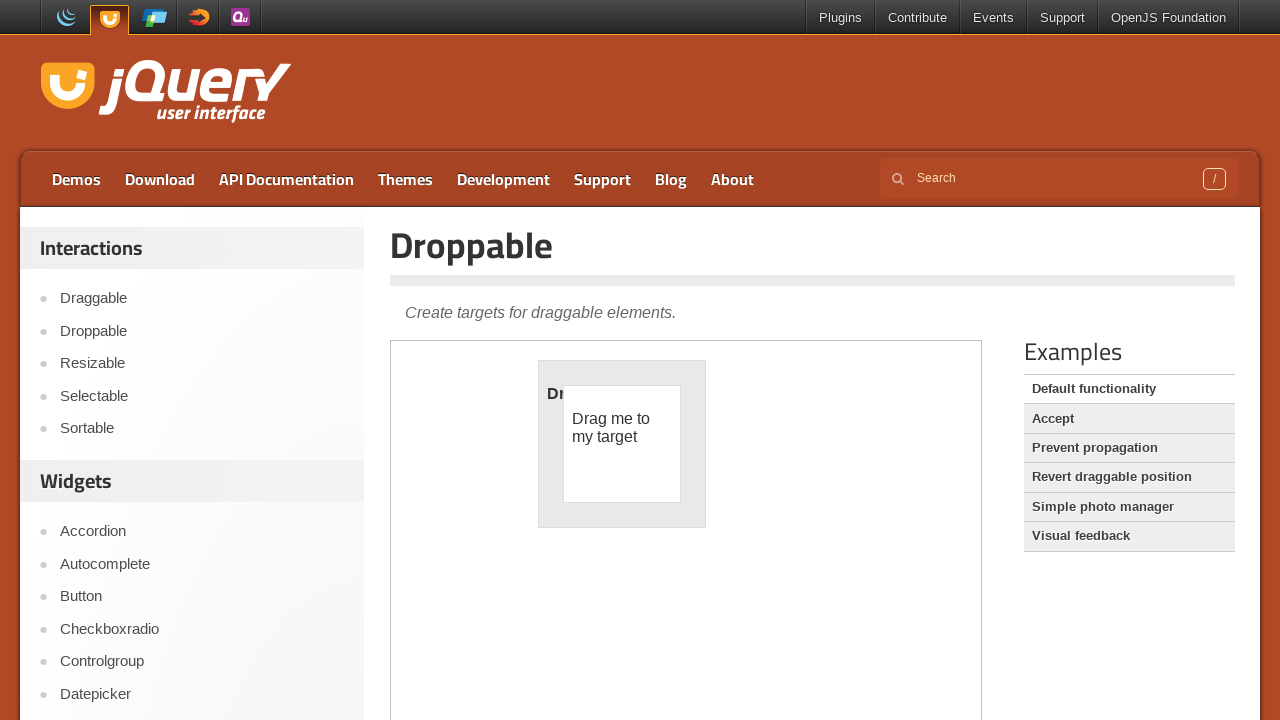

Released mouse button to drop element on target at (622, 444)
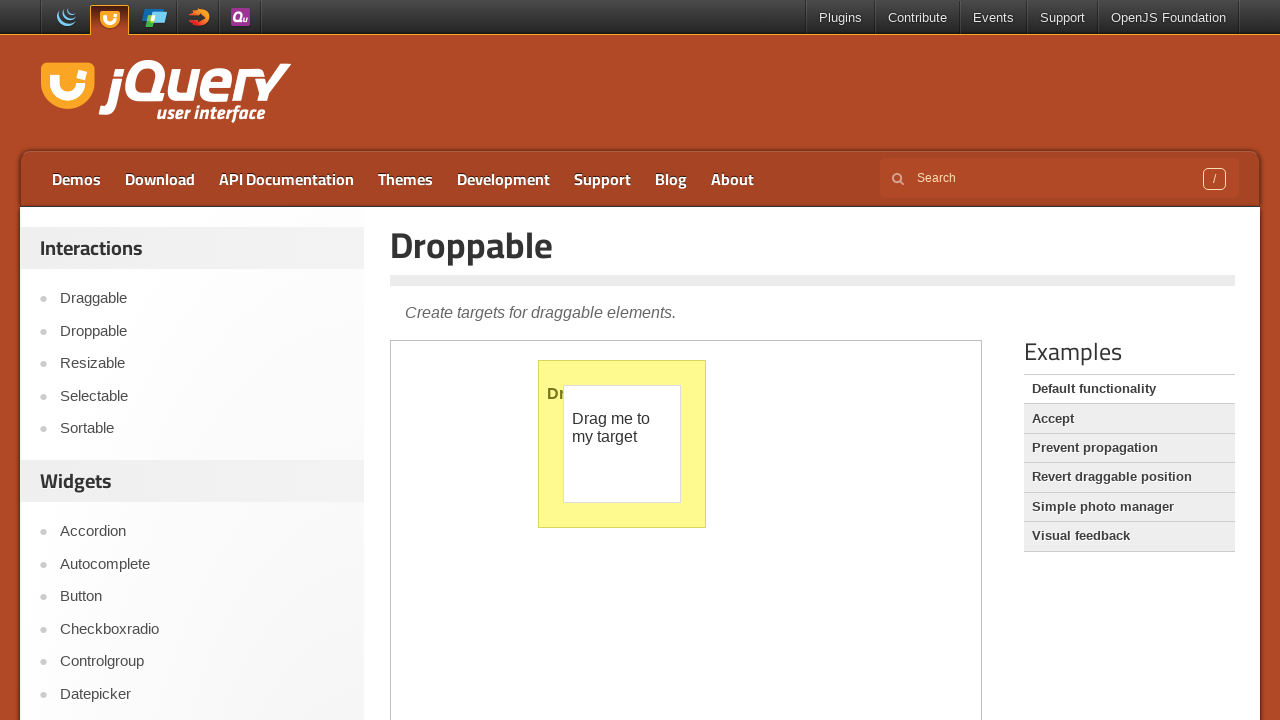

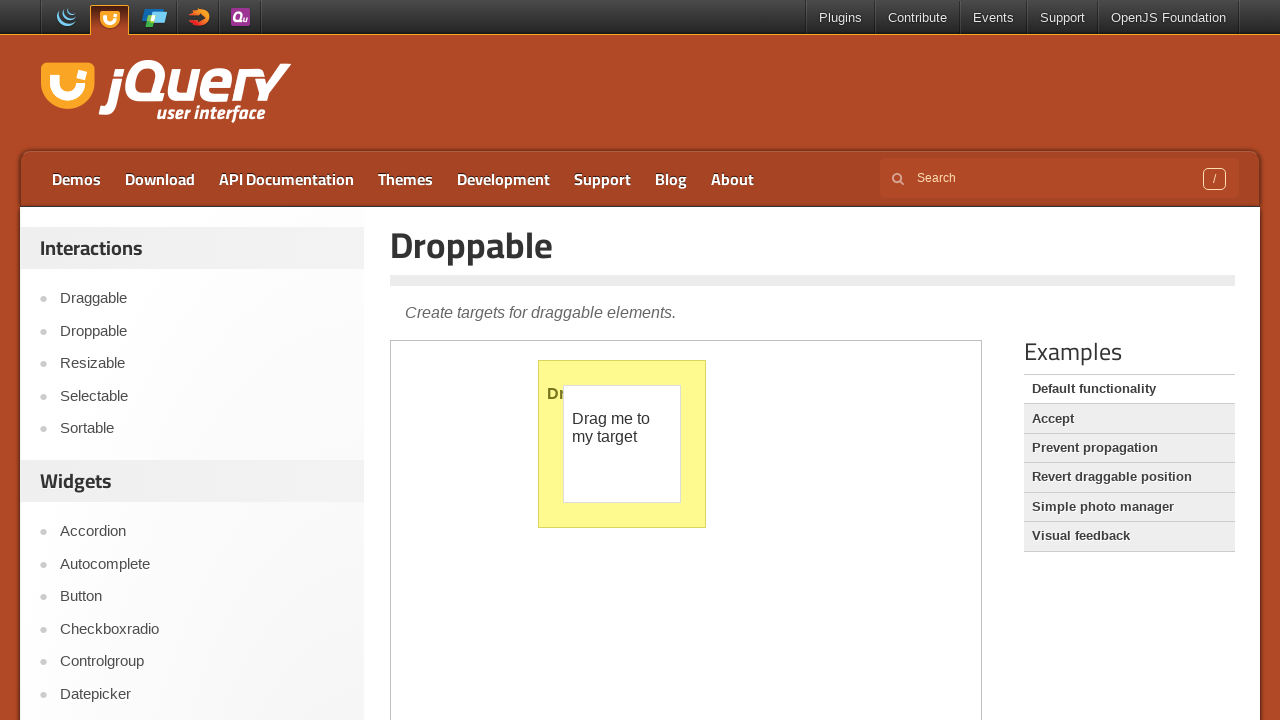